Tests a loading images page by waiting for images to finish loading (indicated by "Done!" text appearing), then verifies the award image element is present and has a src attribute.

Starting URL: https://bonigarcia.dev/selenium-webdriver-java/loading-images.html

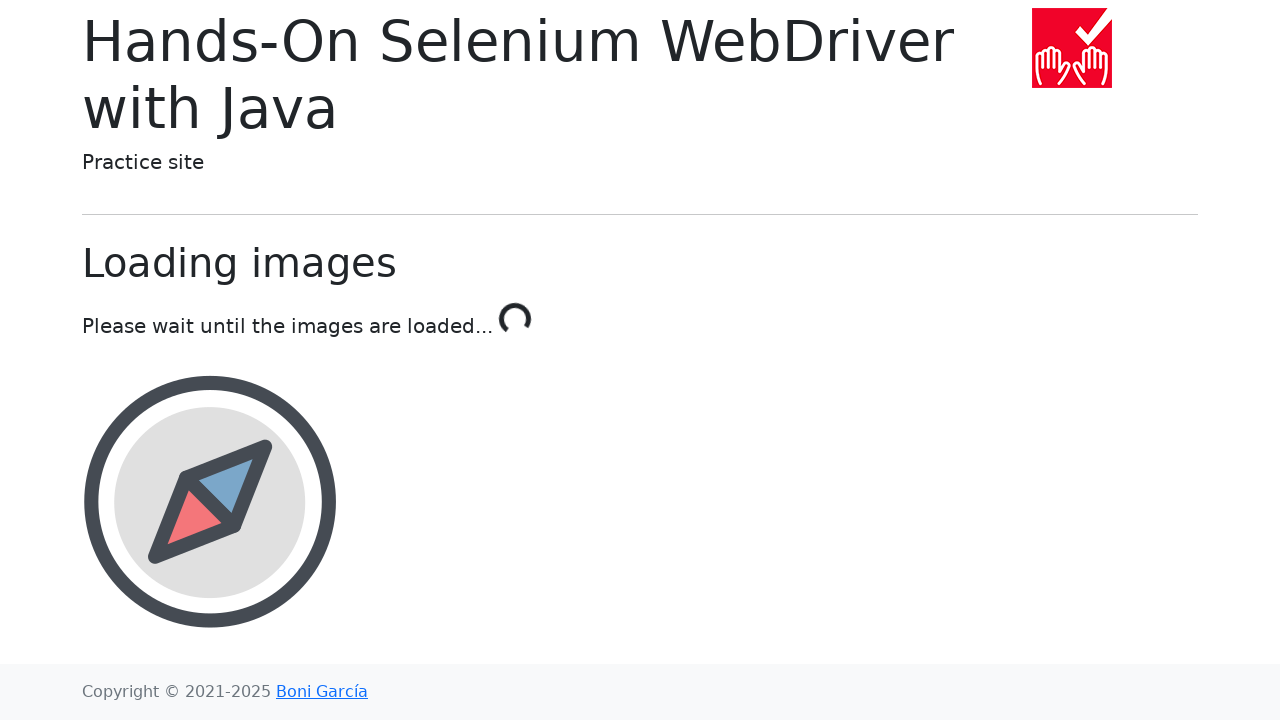

Waited for images to finish loading (Done! text appeared)
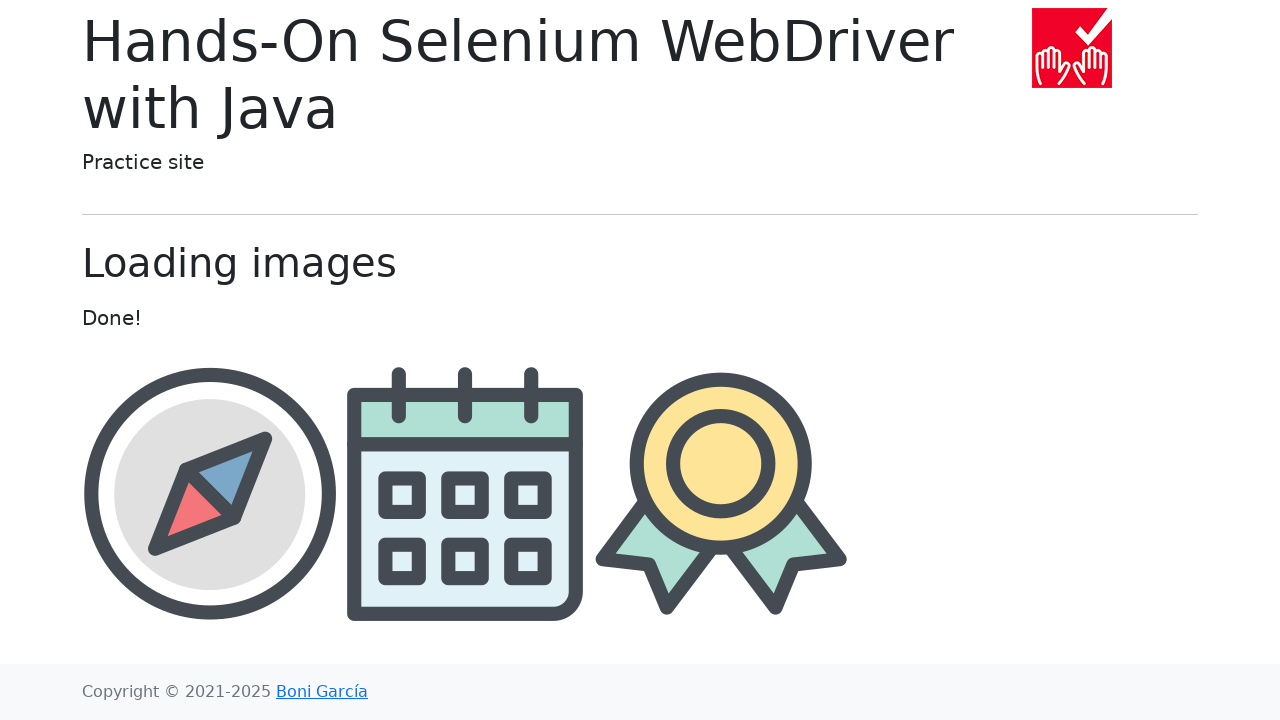

Located award image element
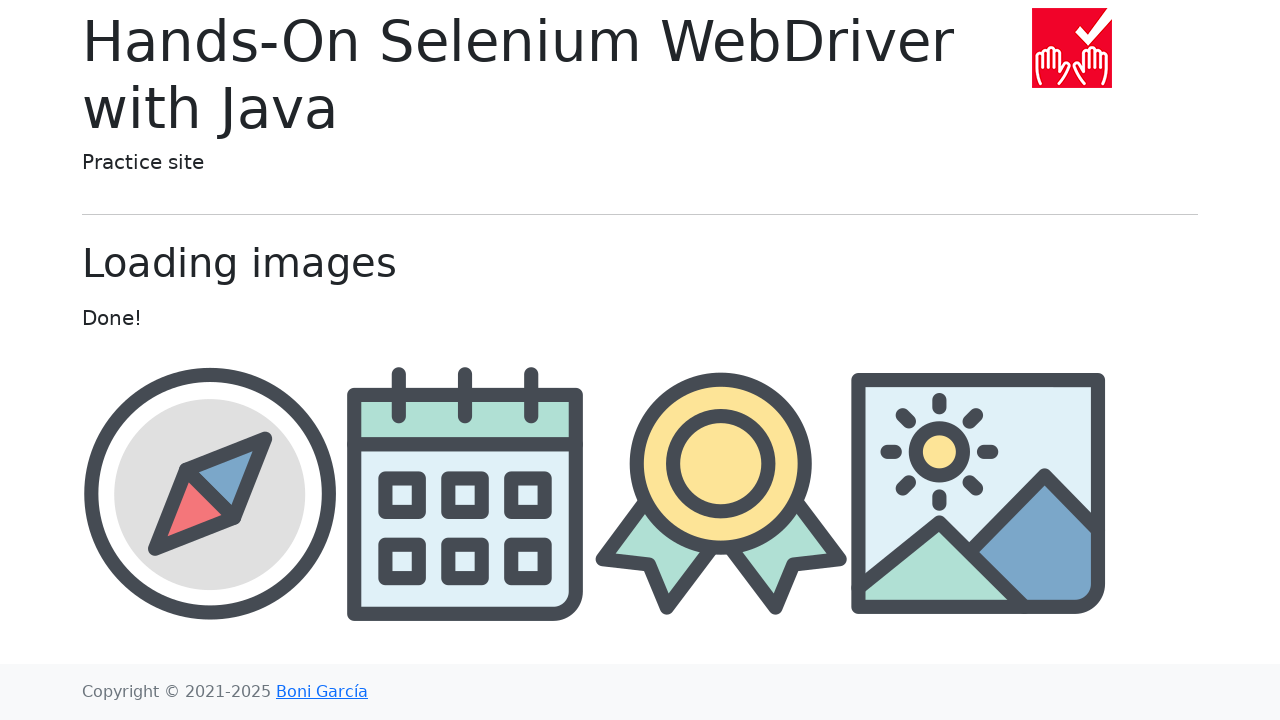

Award image element became visible
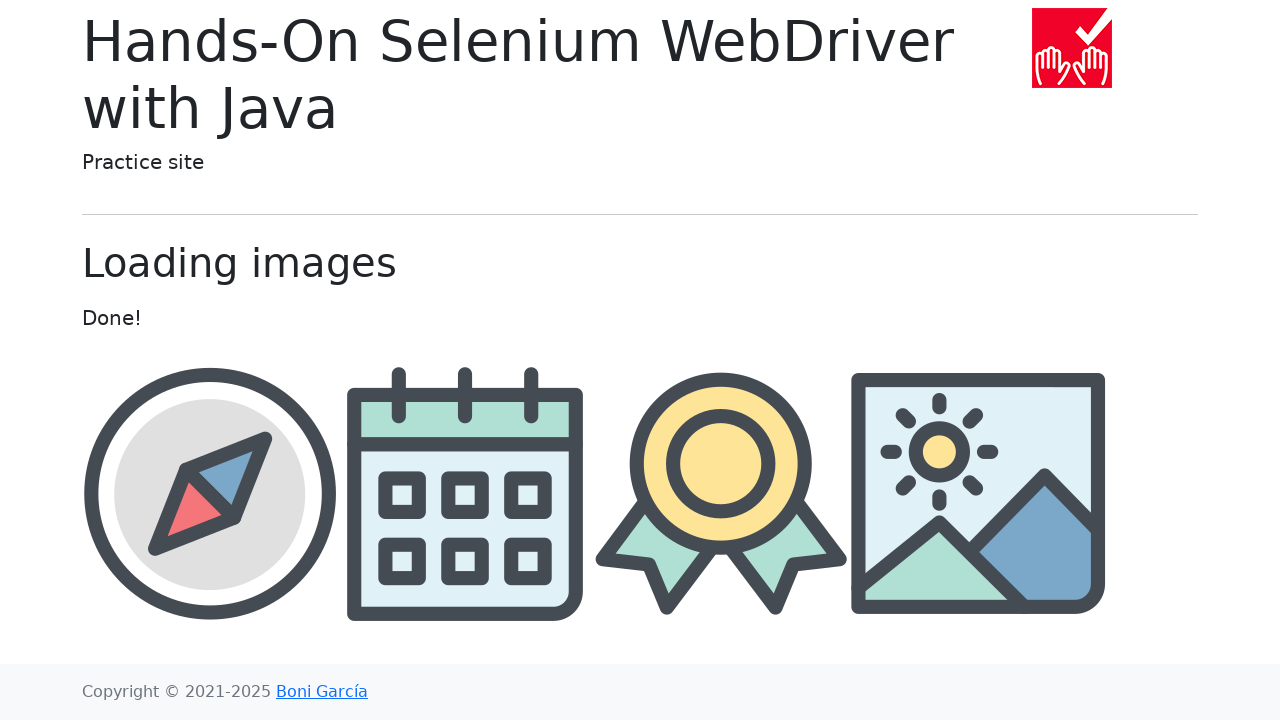

Retrieved src attribute from award image element
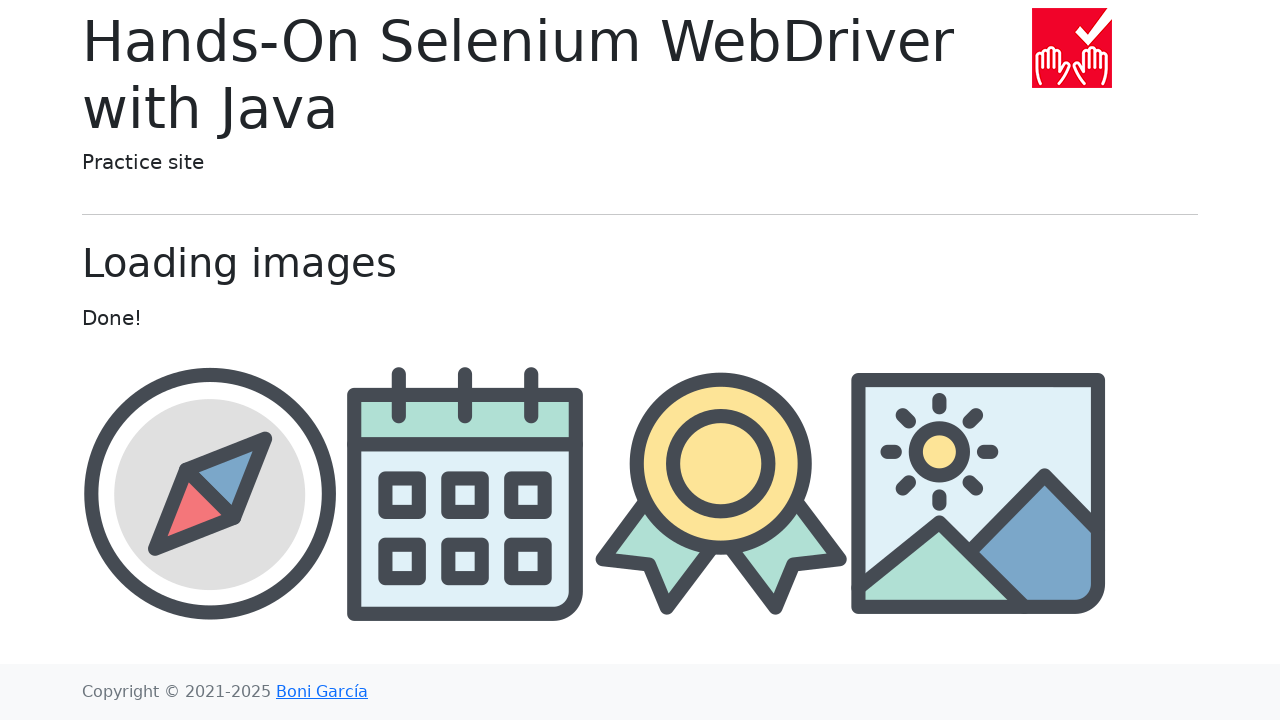

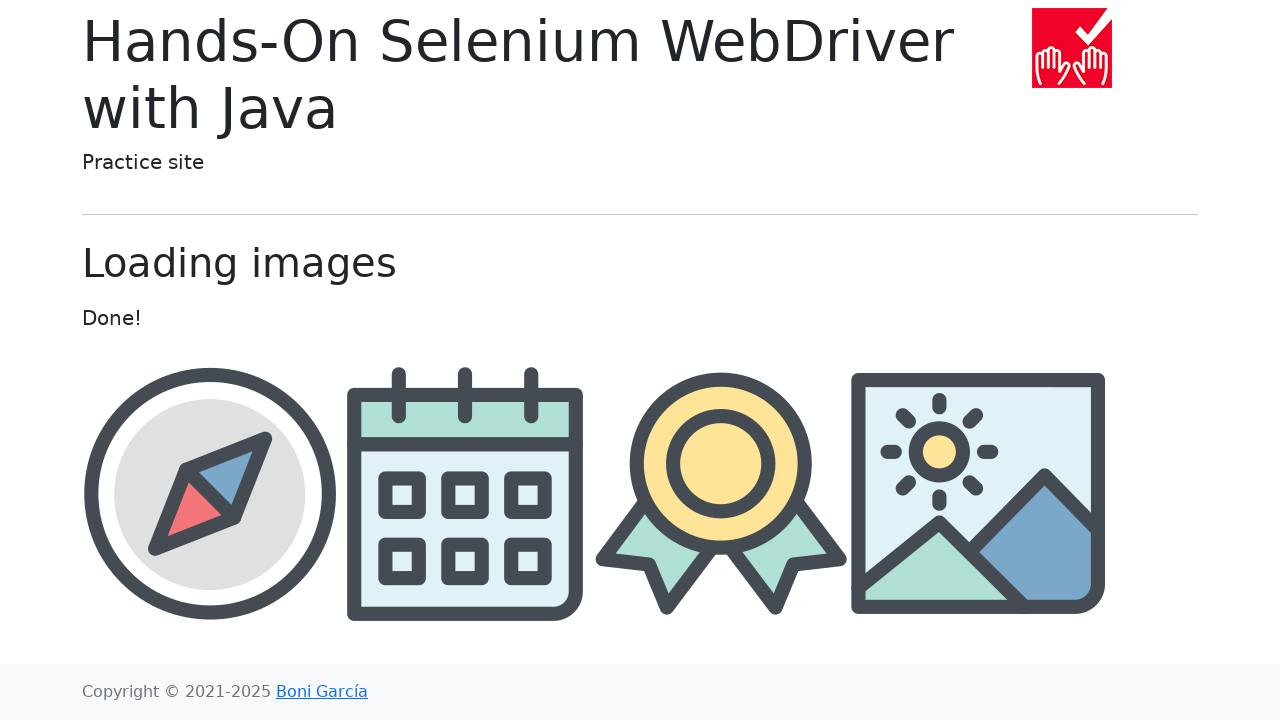